Tests hover functionality by hovering over an avatar image and verifying that the caption/additional user information becomes visible

Starting URL: http://the-internet.herokuapp.com/hovers

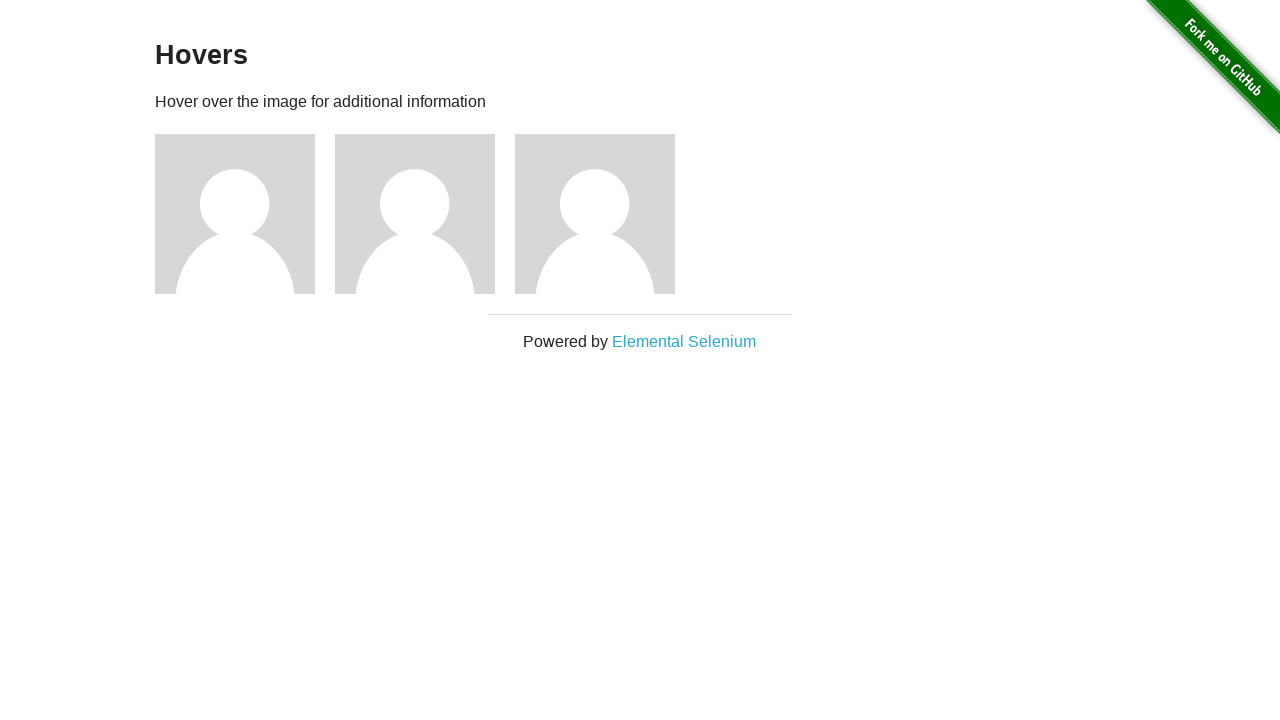

Located the first avatar figure element
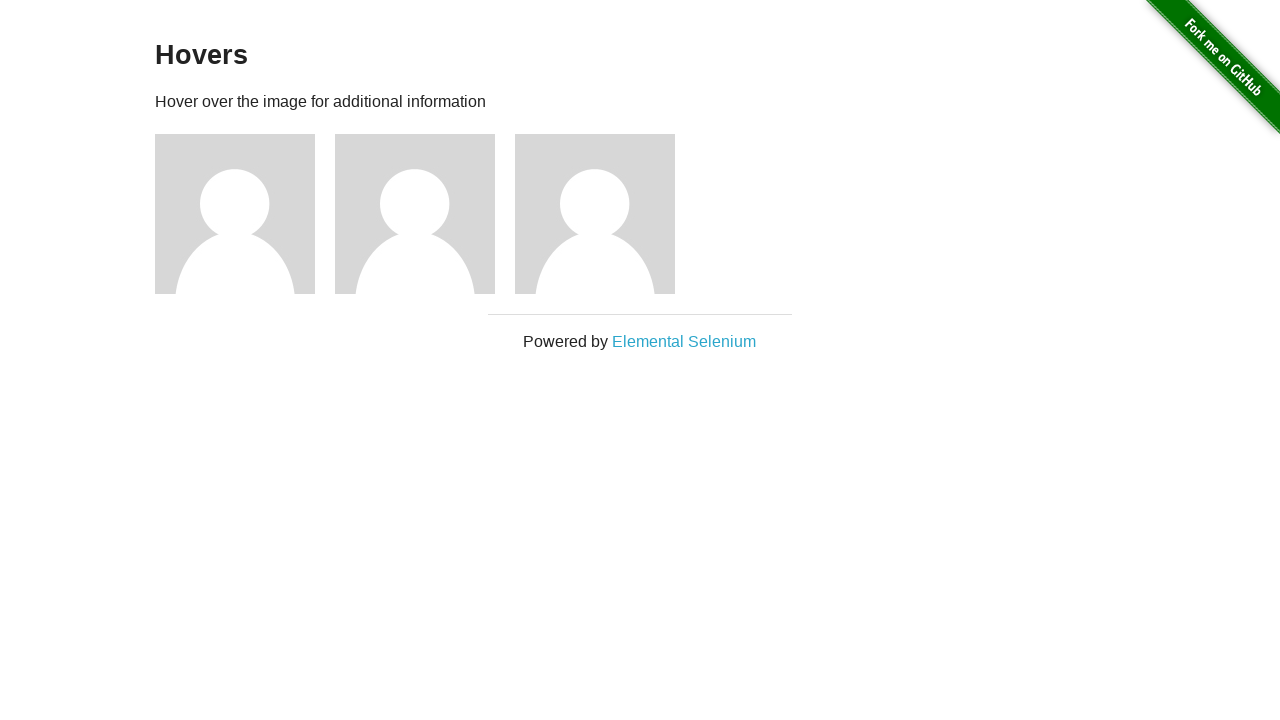

Hovered over the avatar image to trigger caption display at (245, 214) on .figure >> nth=0
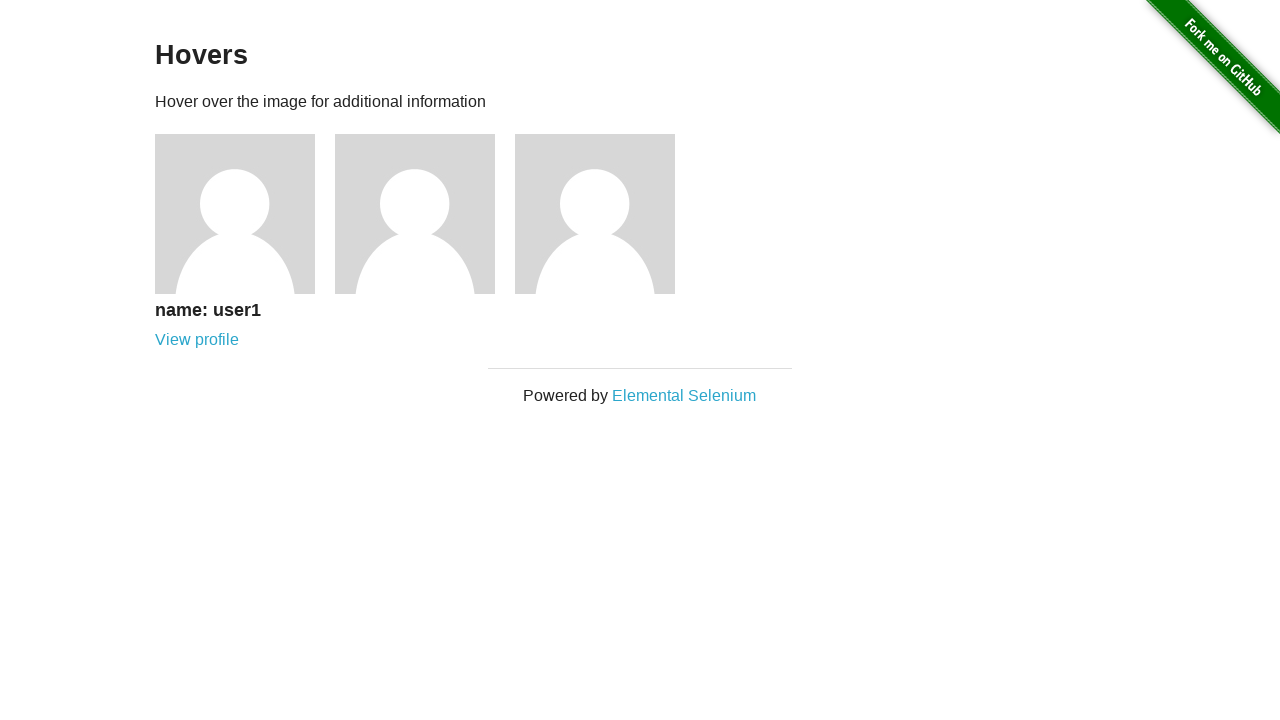

Located the avatar caption element
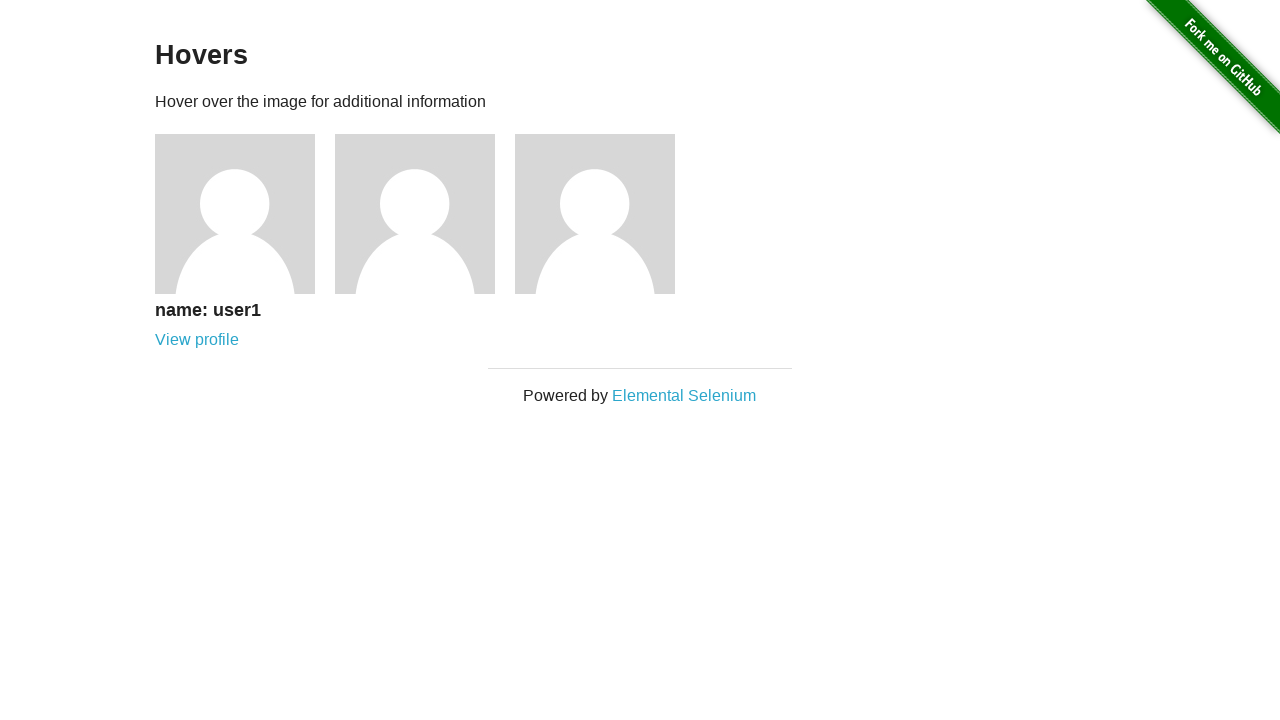

Caption element became visible after hover
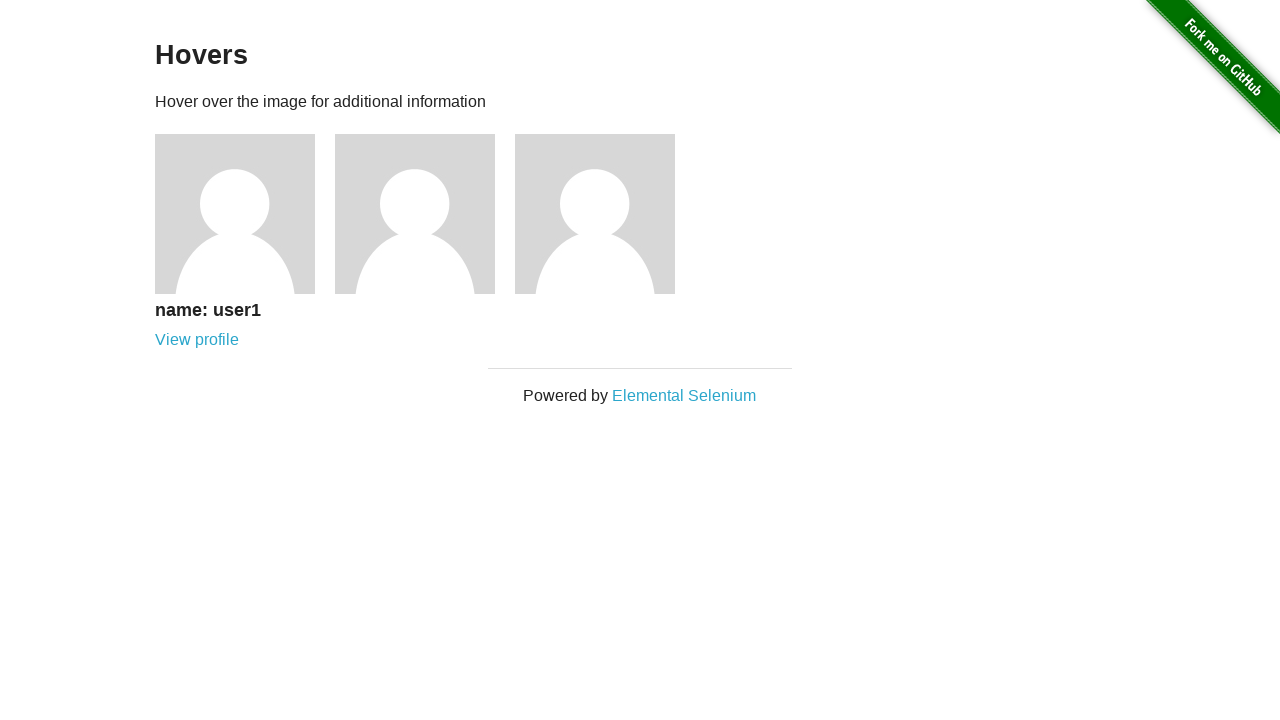

Verified that the caption is visible
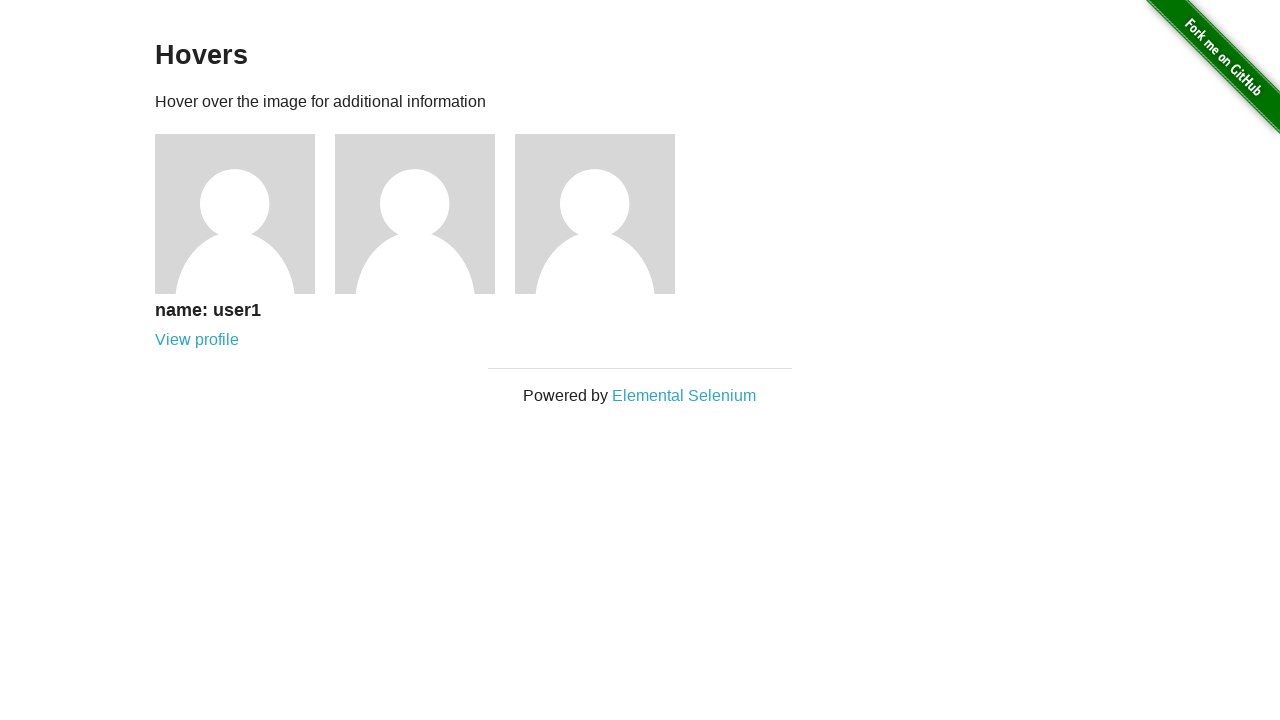

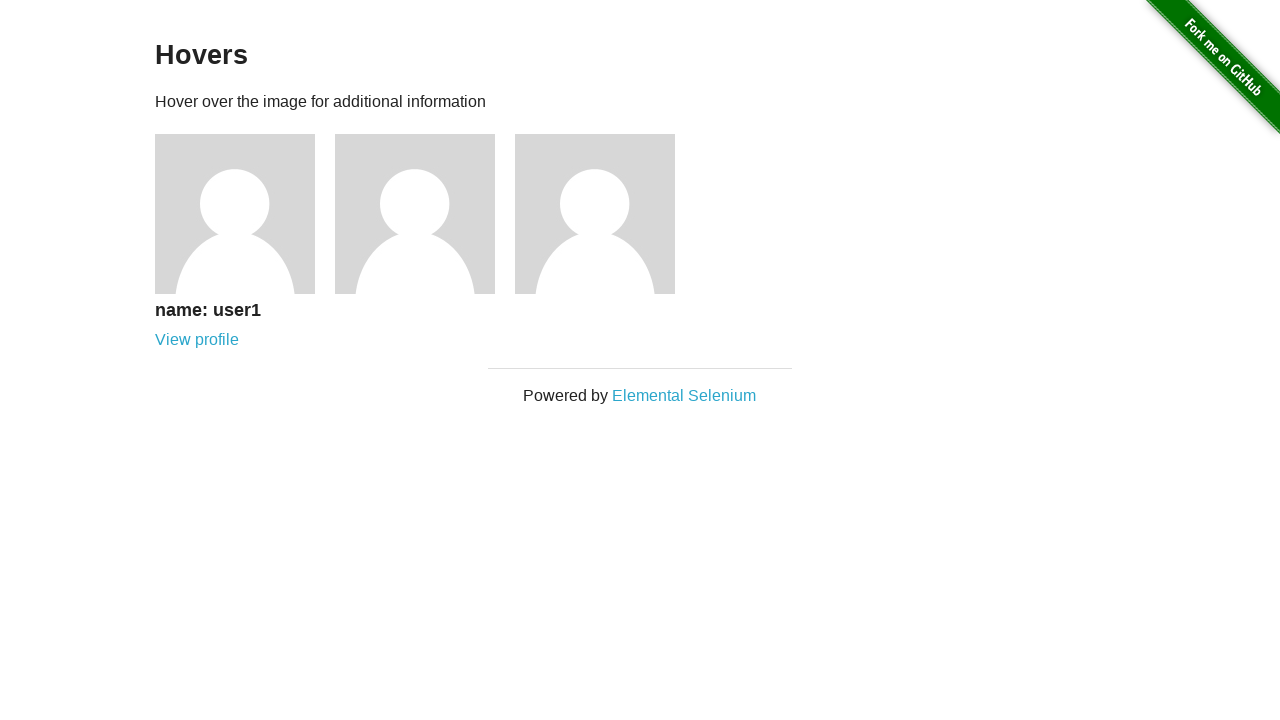